Tests hover functionality by hovering over images to reveal hidden text elements

Starting URL: https://the-internet.herokuapp.com/hovers

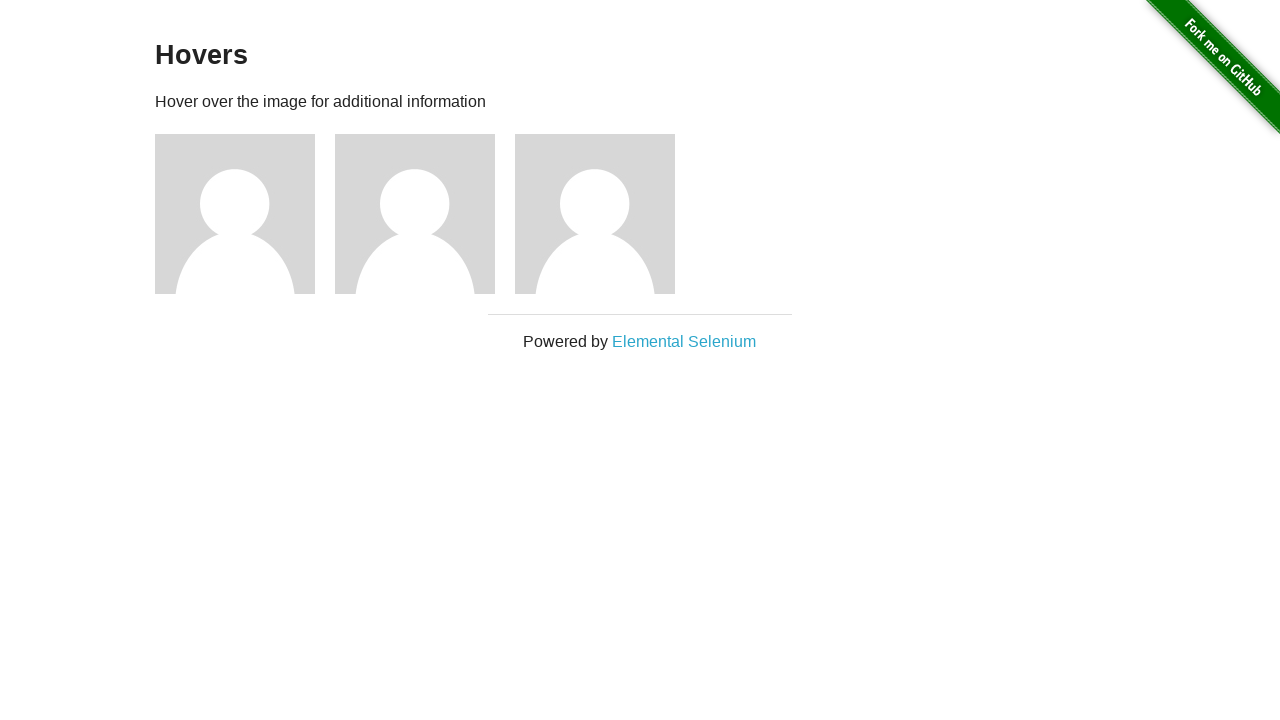

Navigated to hovers test page
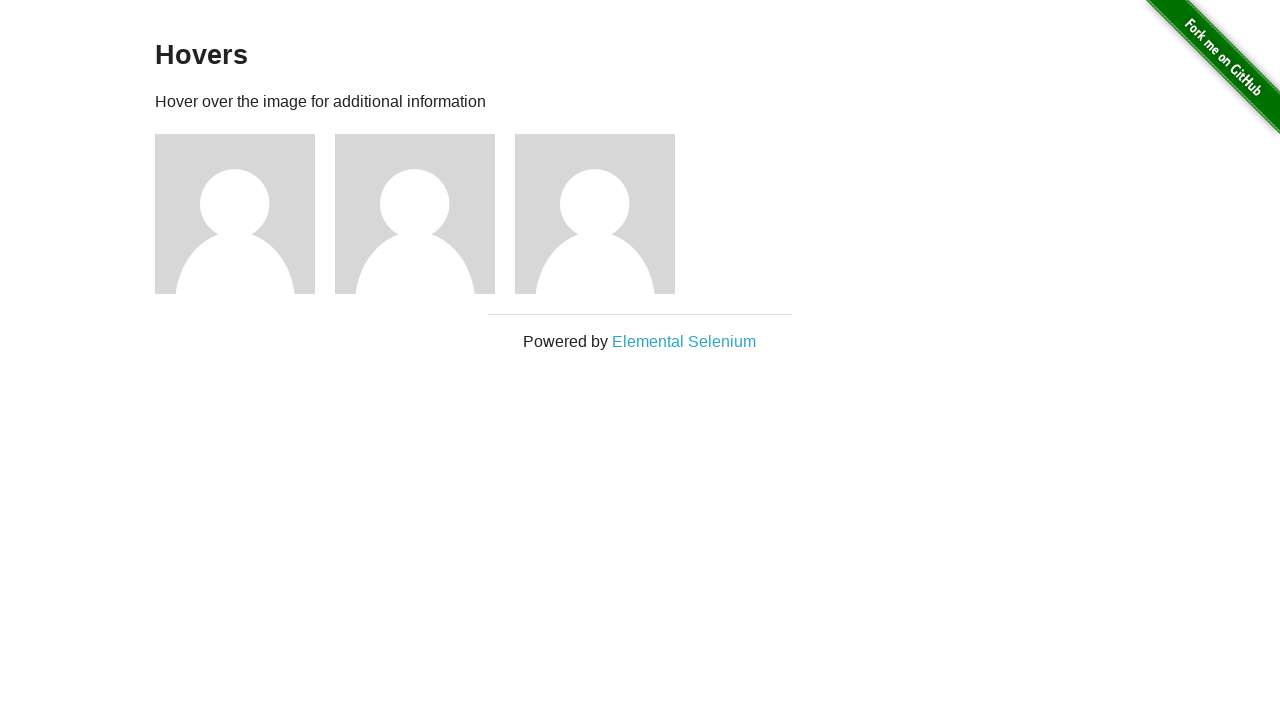

Located all images on the page
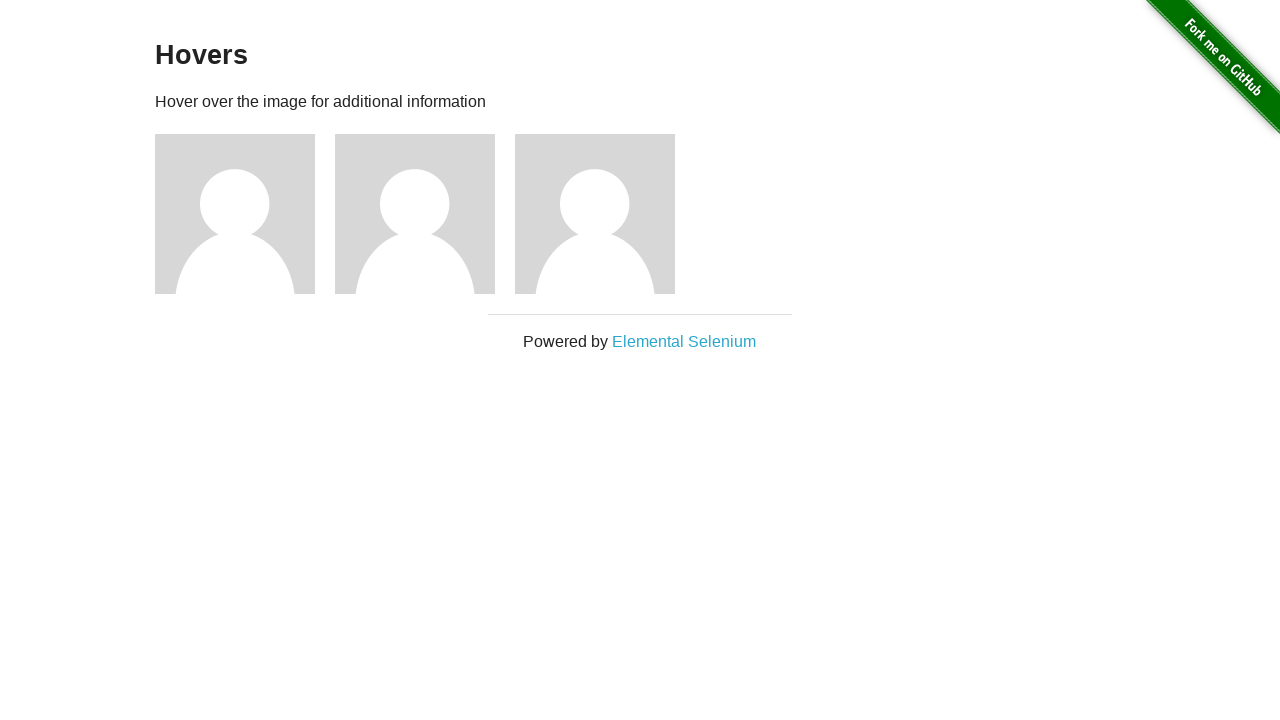

Hovered over image 1 to reveal hidden text at (235, 214) on xpath=//div[@class='figure']//img >> nth=0
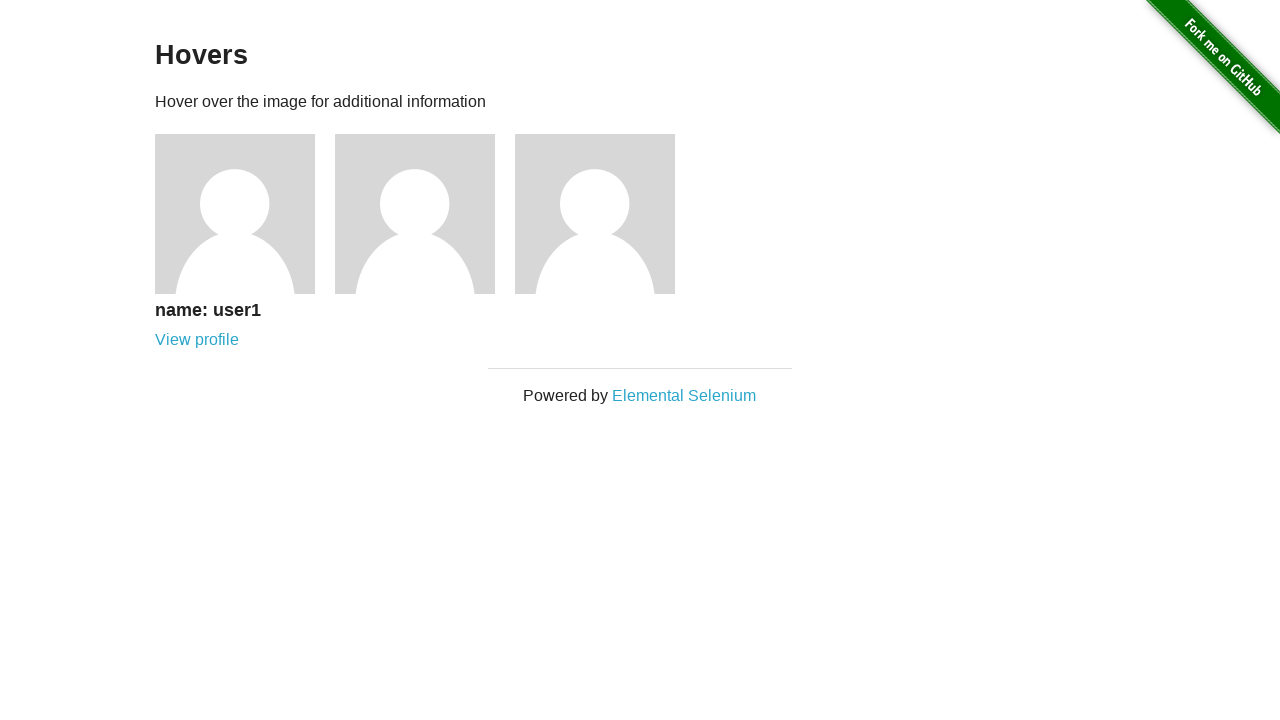

Waited 500ms for hover effect on image 1
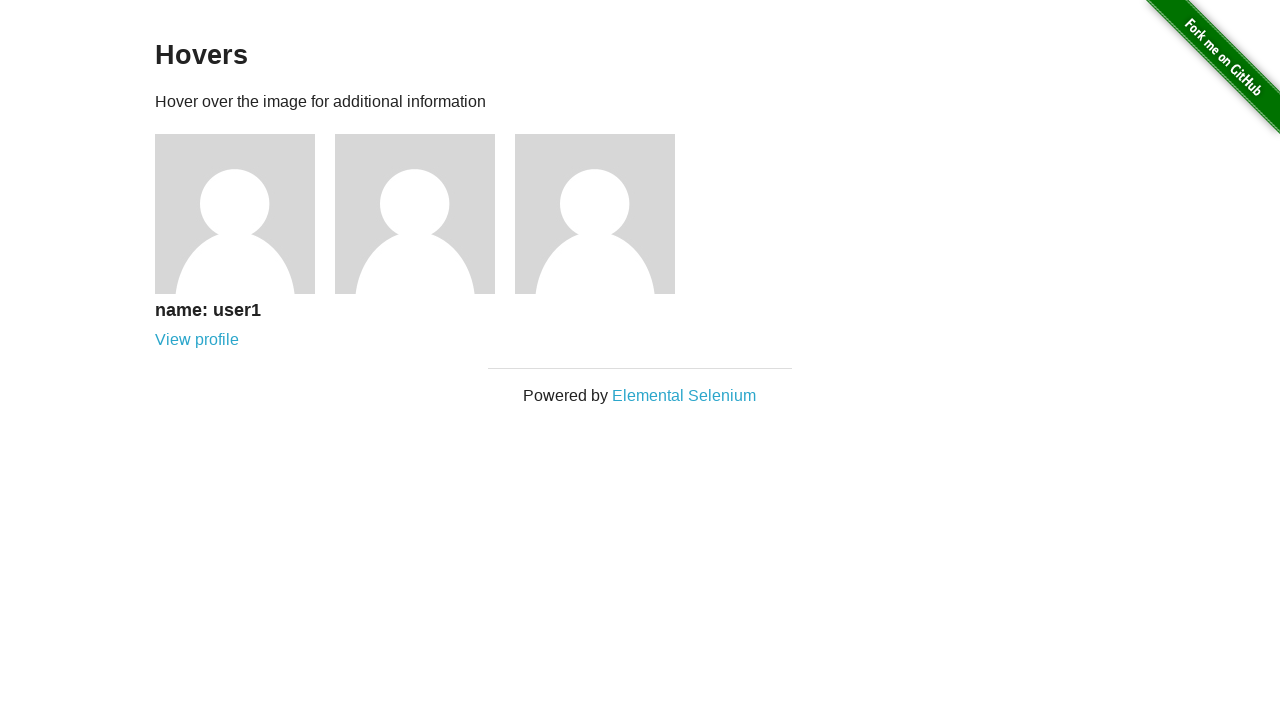

Hovered over image 2 to reveal hidden text at (415, 214) on xpath=//div[@class='figure']//img >> nth=1
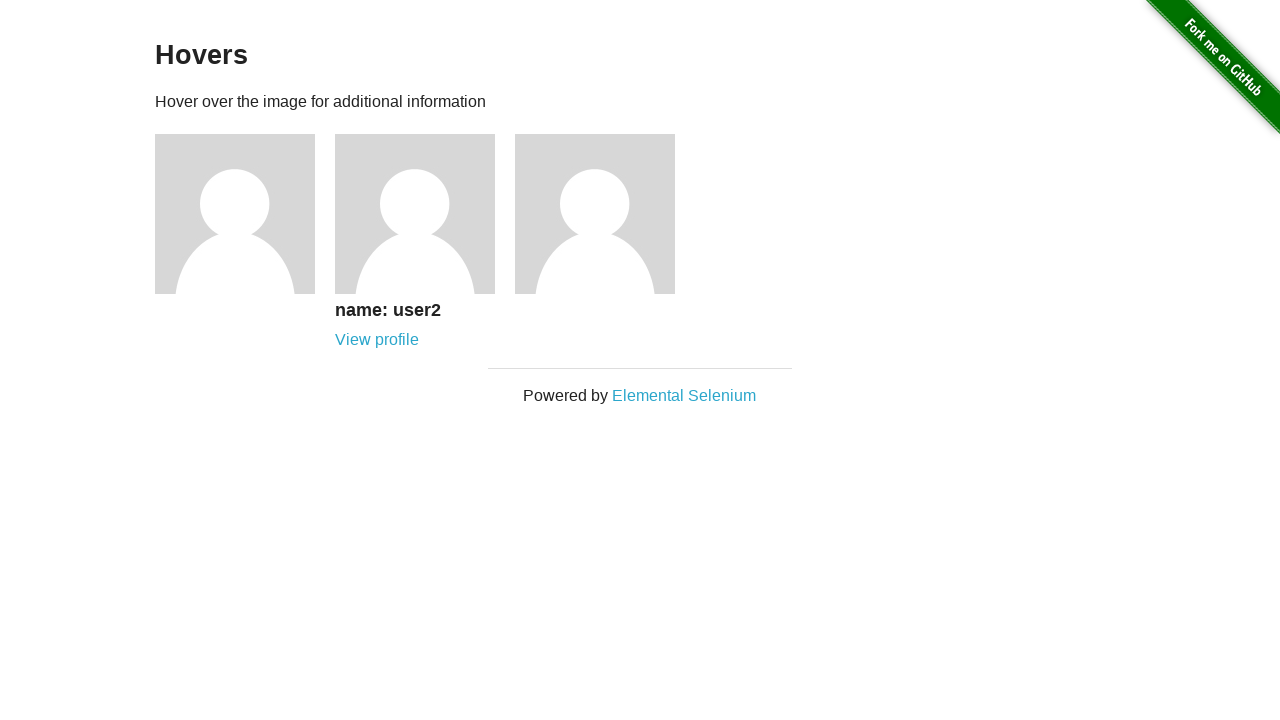

Waited 500ms for hover effect on image 2
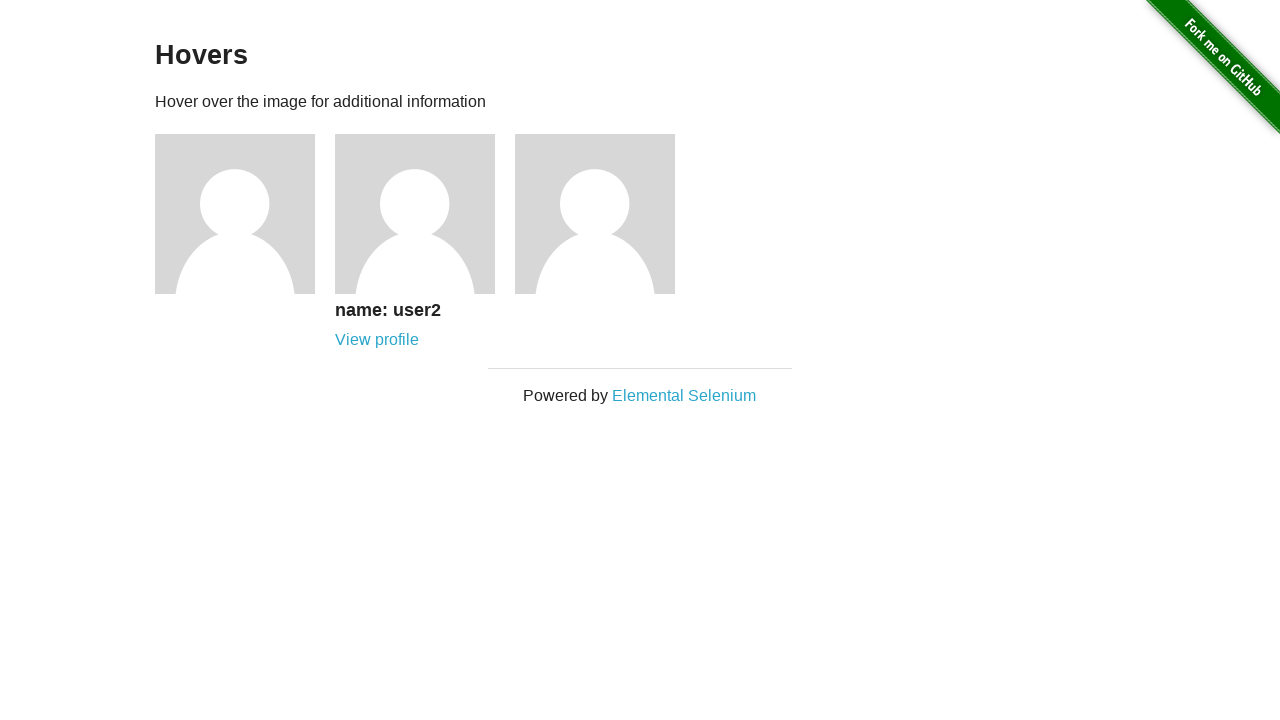

Hovered over image 3 to reveal hidden text at (595, 214) on xpath=//div[@class='figure']//img >> nth=2
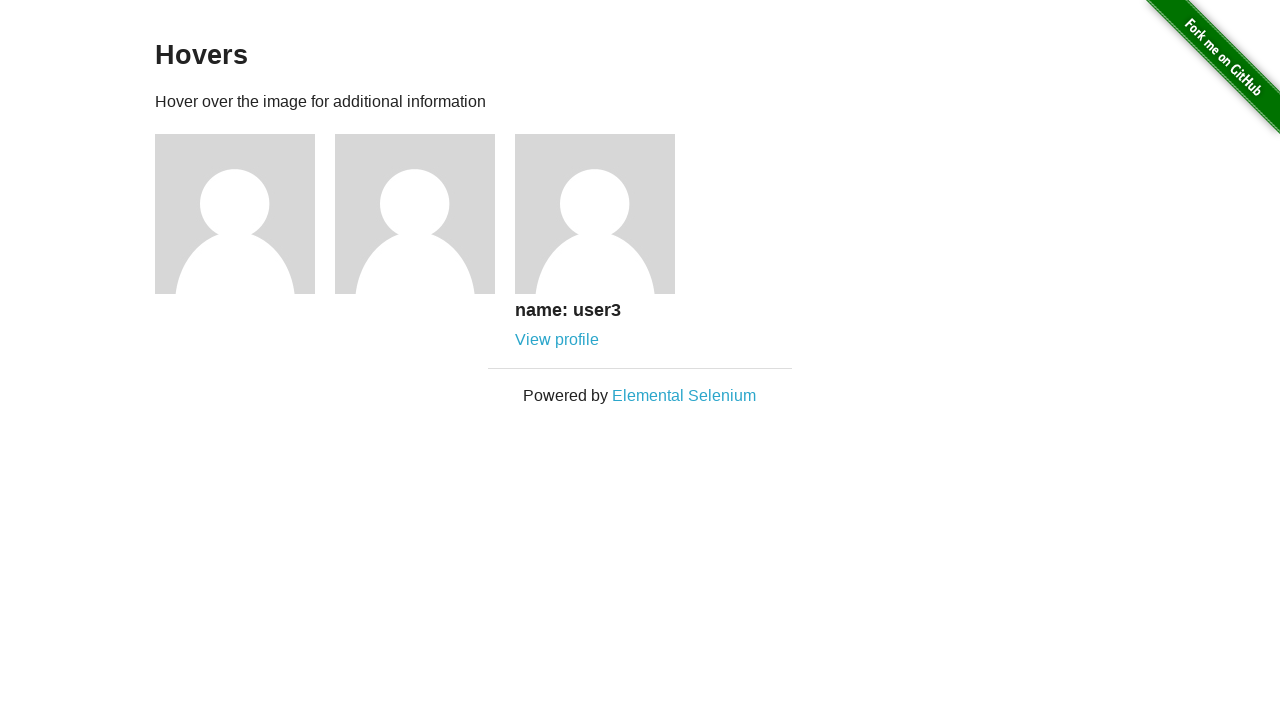

Waited 500ms for hover effect on image 3
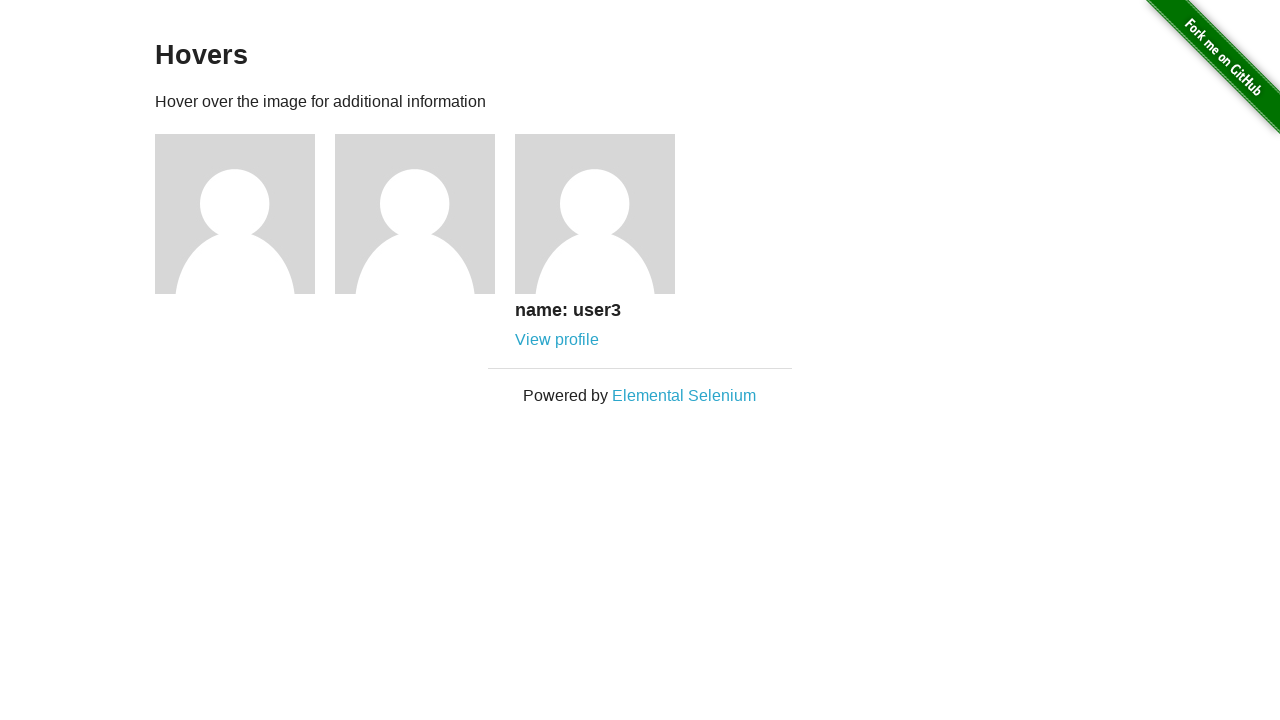

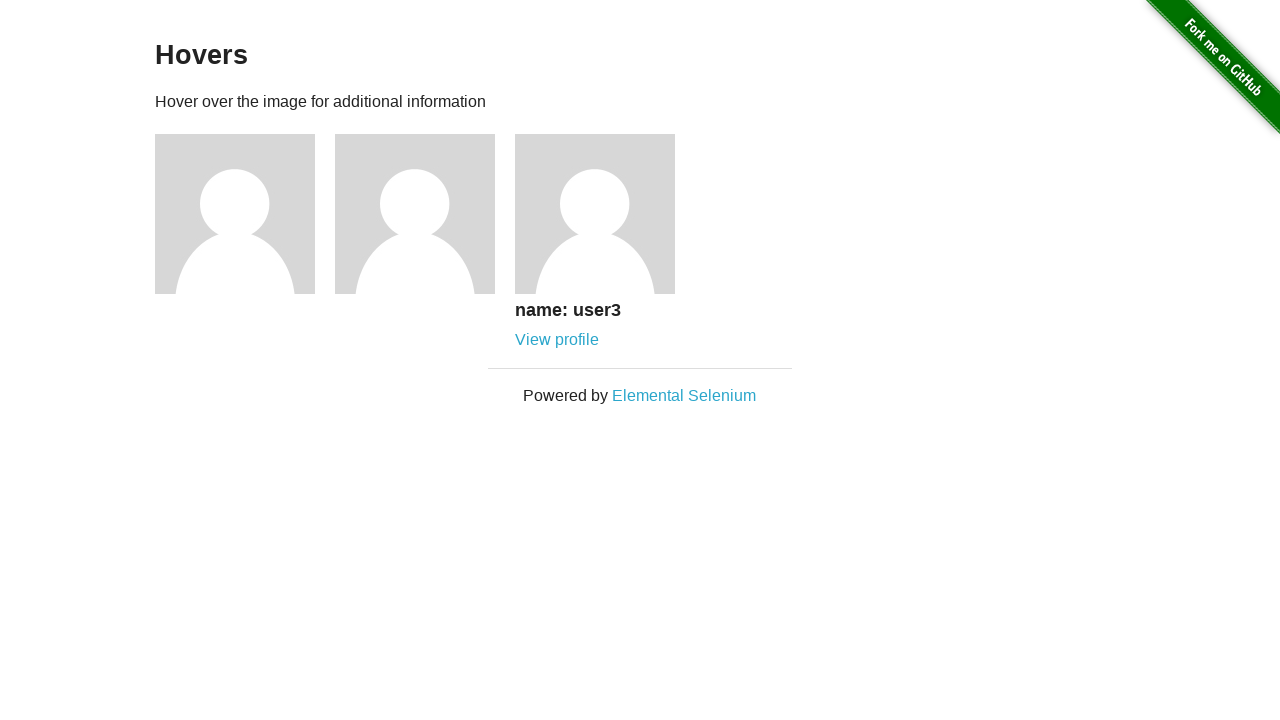